Tests a laminate flooring calculator by clicking on the room width input field, double-clicking to select existing text, and entering a new width value.

Starting URL: https://masterskayapola.ru/kalkulyator/laminata.html

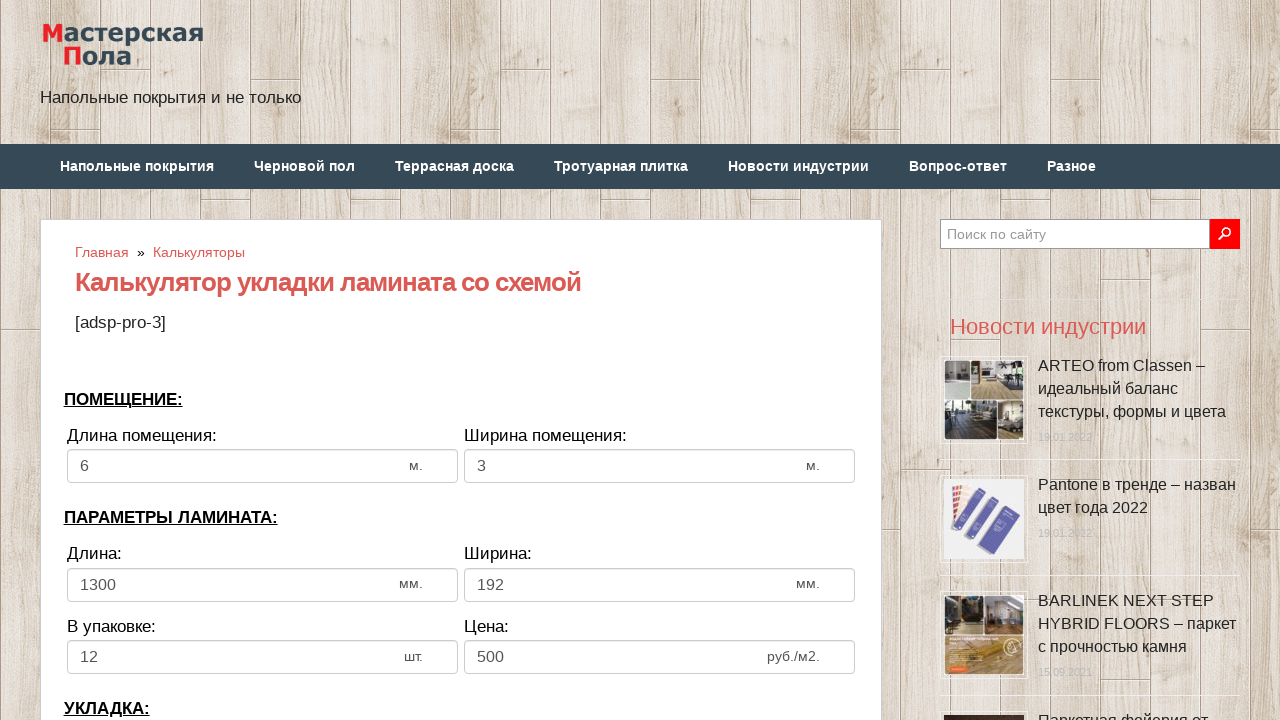

Navigated to laminate flooring calculator page
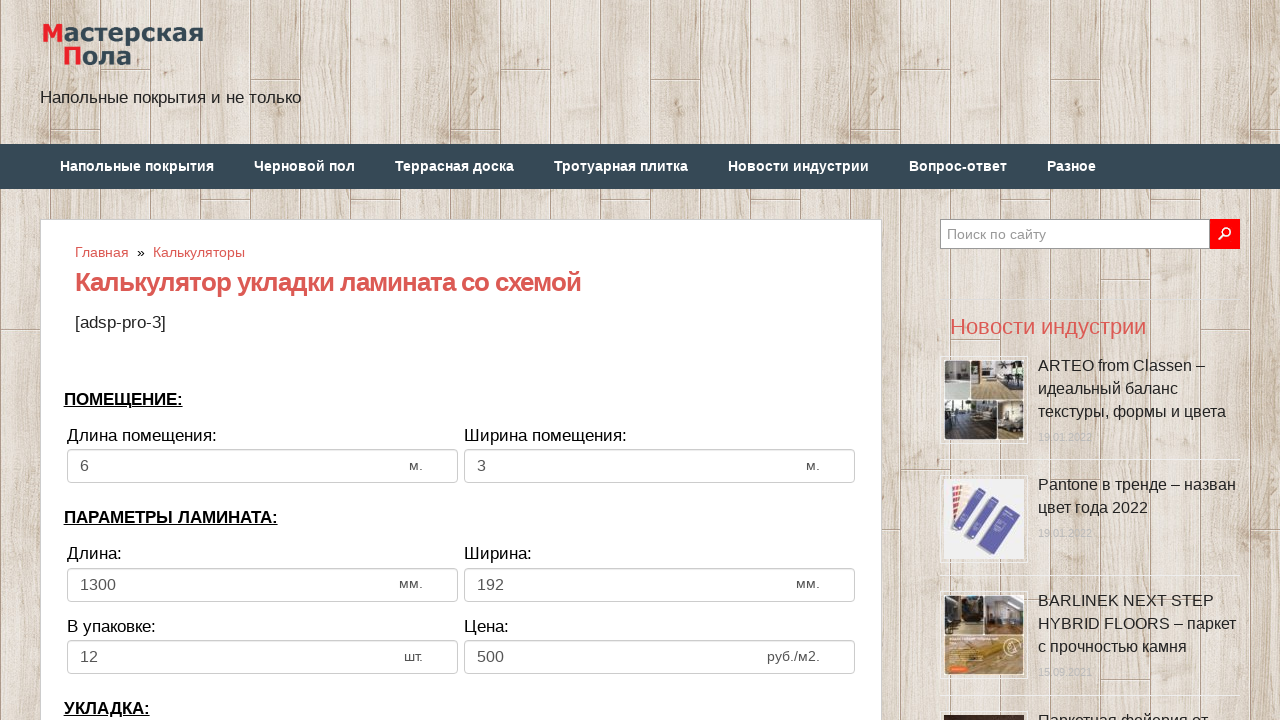

Clicked on the room width input field at (262, 466) on input[name='calc_roomwidth']
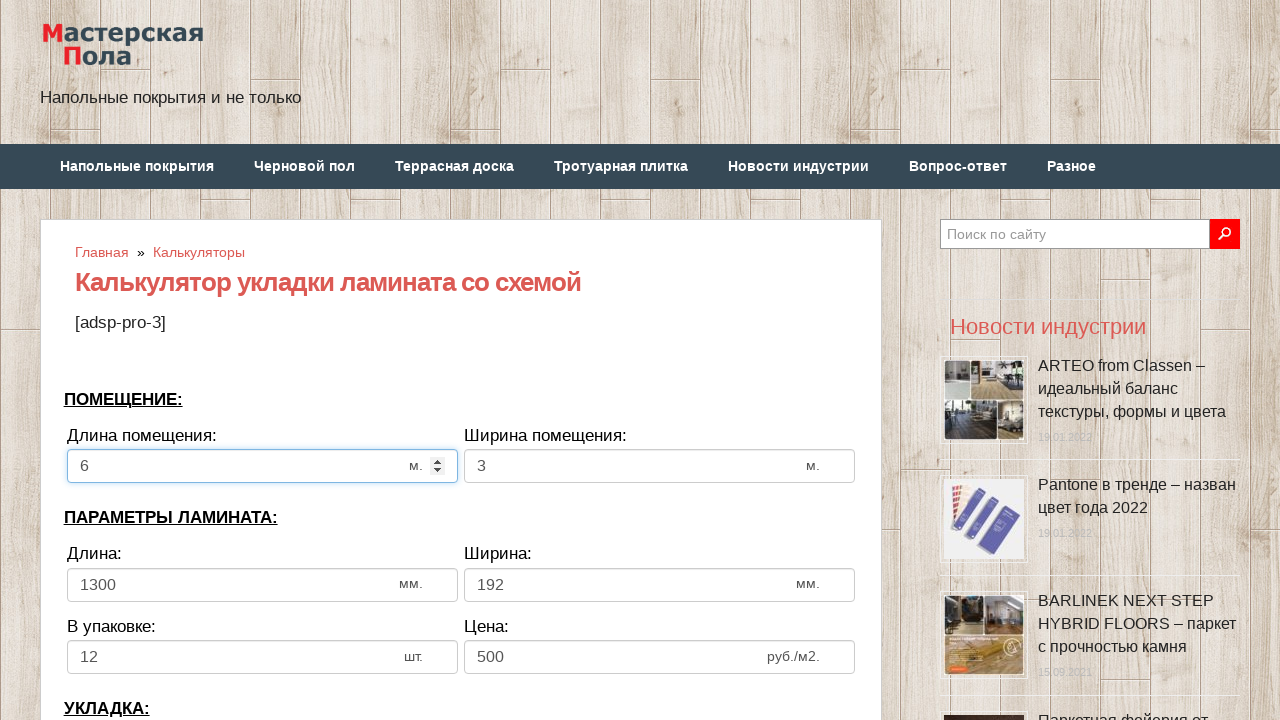

Double-clicked to select existing text in room width field at (262, 466) on input[name='calc_roomwidth']
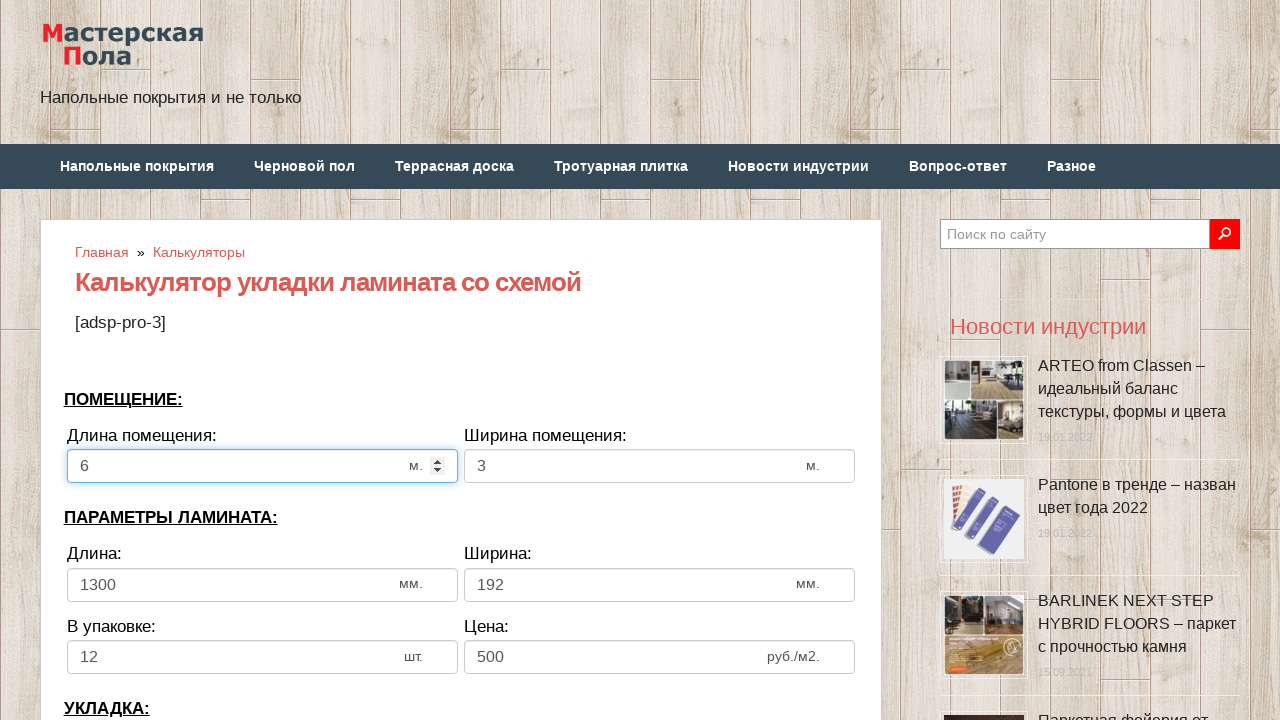

Entered new room width value '2' on input[name='calc_roomwidth']
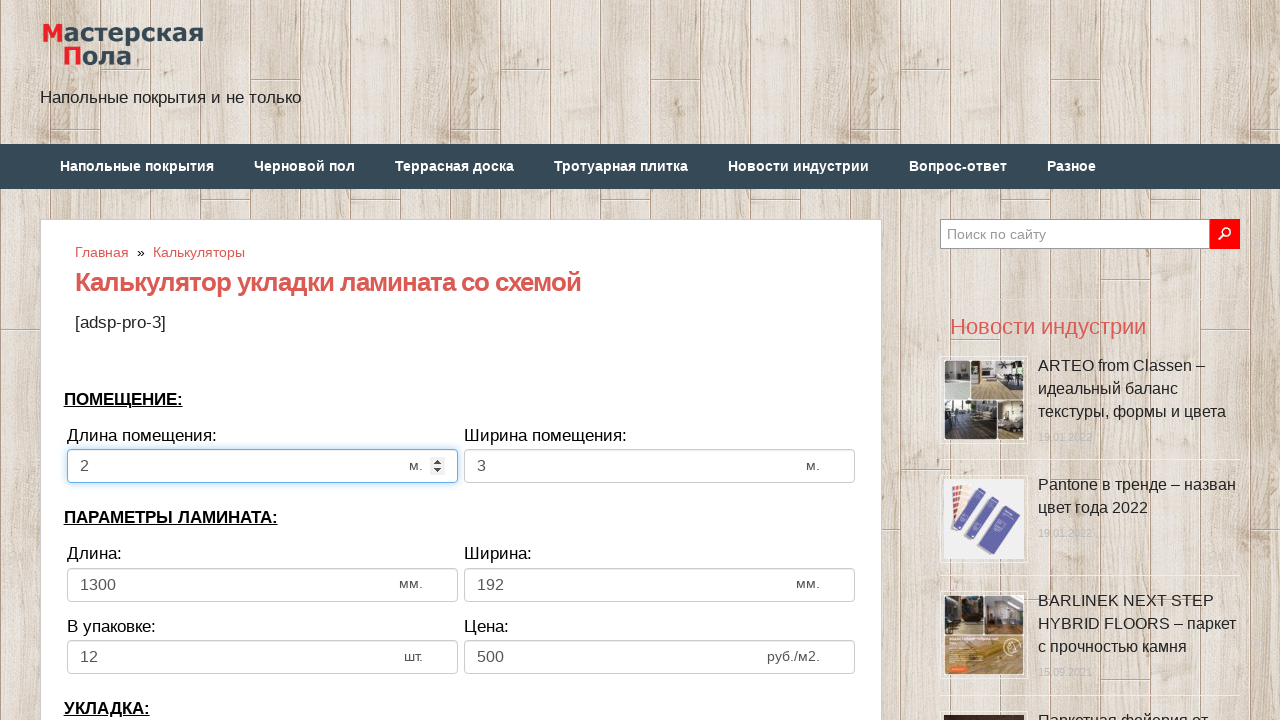

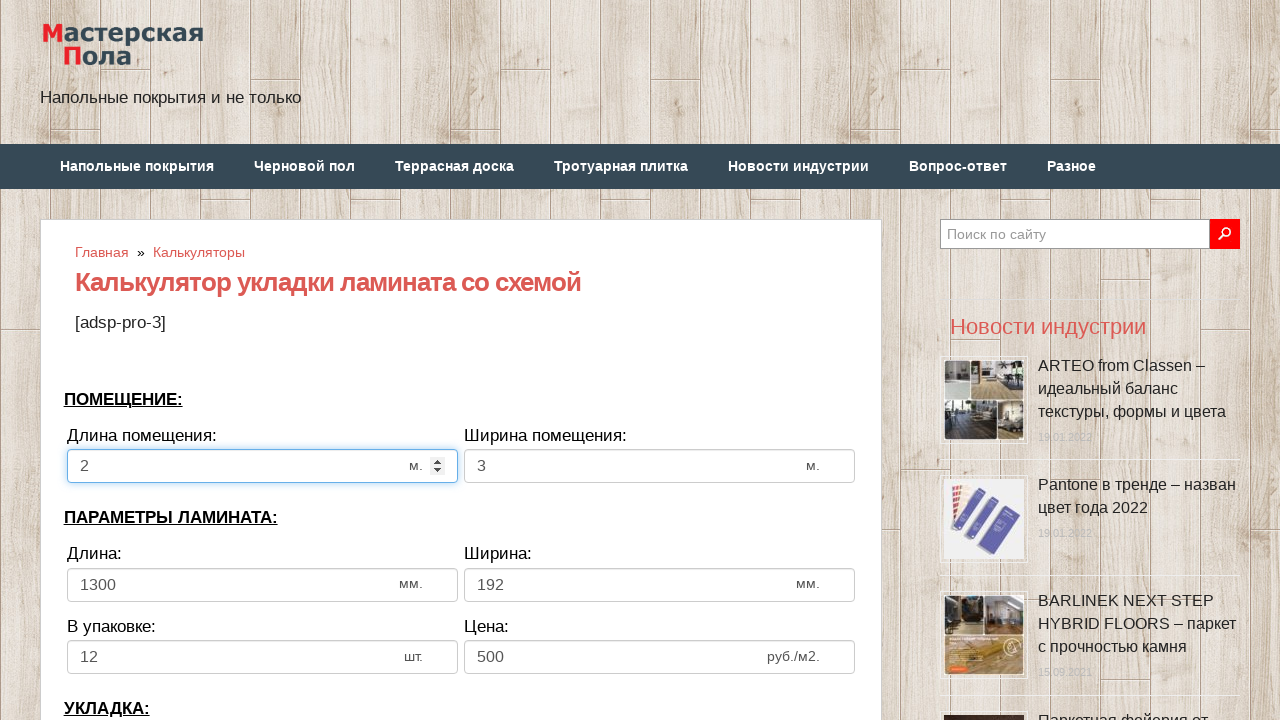